Navigates to YouTube Gaming channel

Starting URL: https://www.youtube.com/channel/UCEgdi0XIXXZ-qJOFPf4JSKw

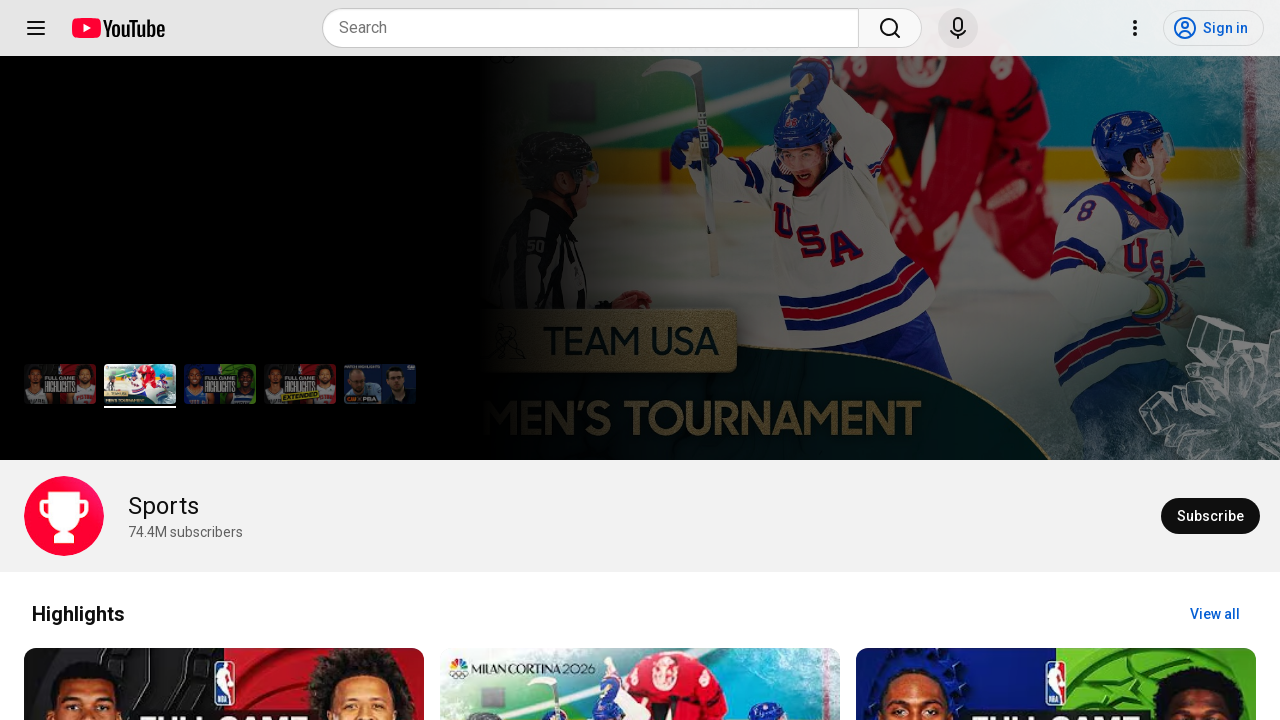

Waited for YouTube channel name element to load
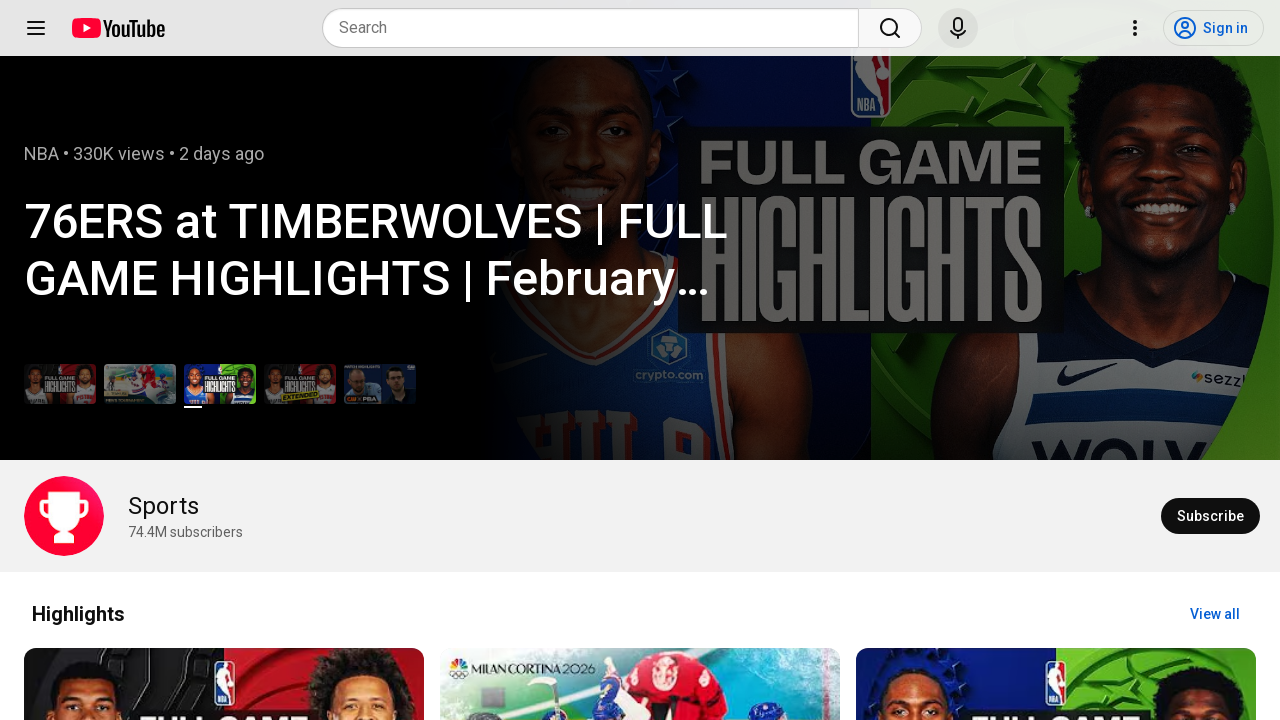

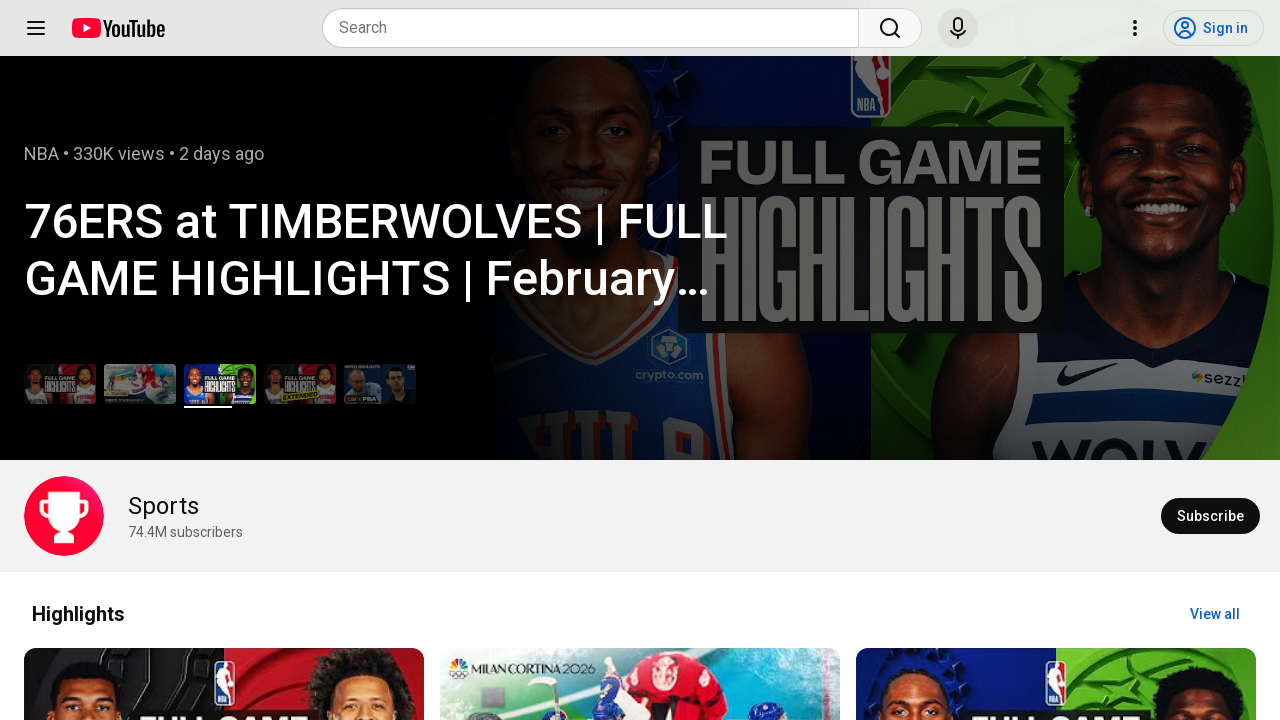